Tests the automationexercise.com homepage by verifying the number of links on the page, clicking the Products link, and checking that a special offer element is displayed on the products page.

Starting URL: https://www.automationexercise.com/

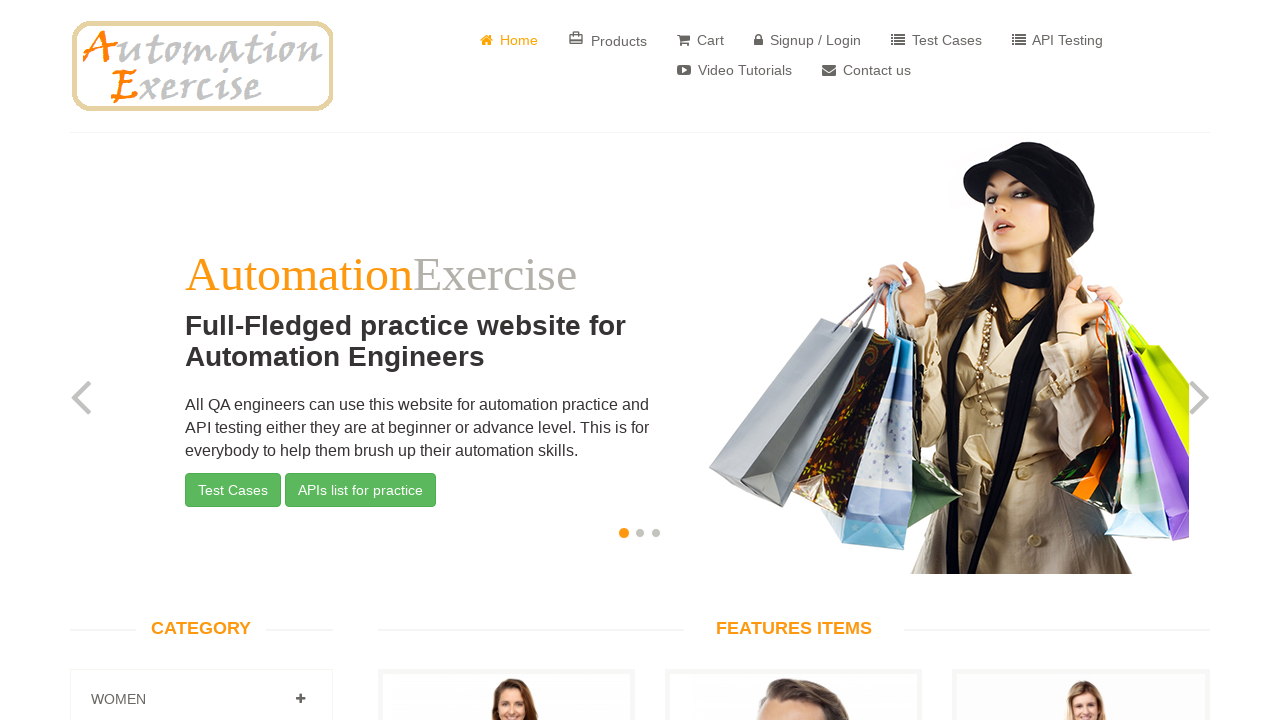

Waited for link elements to load on homepage
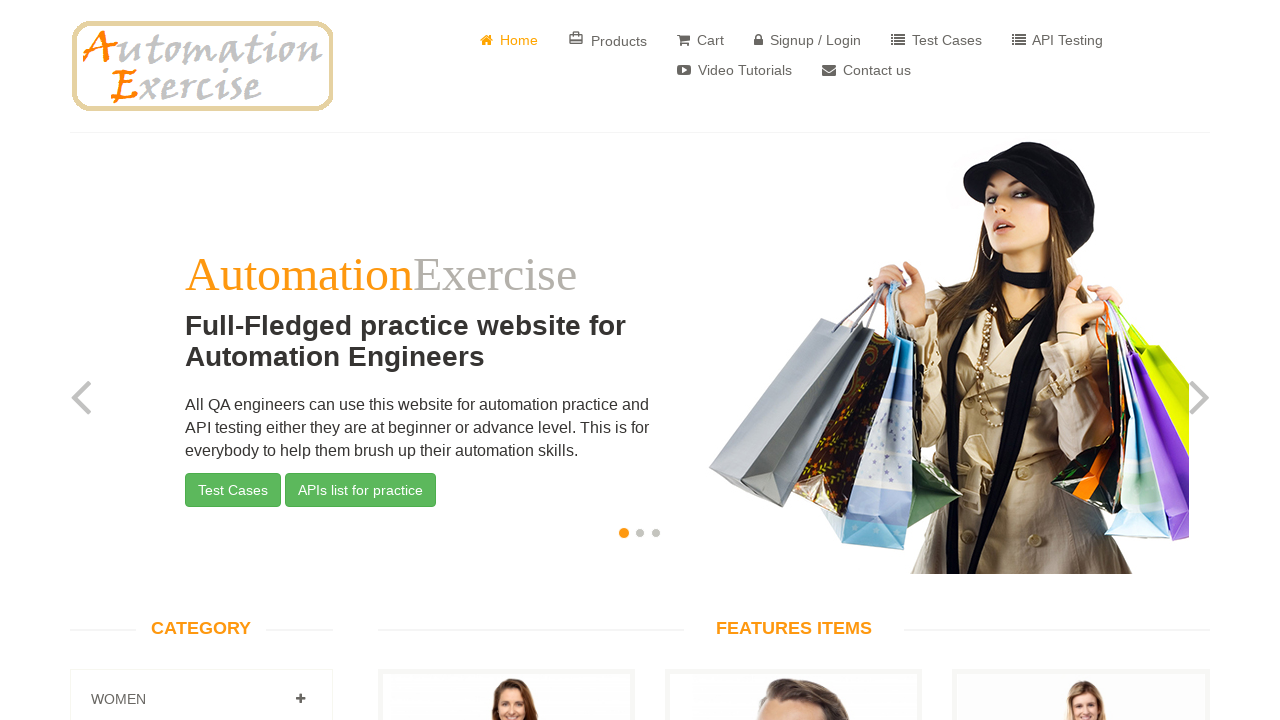

Retrieved all link elements from page
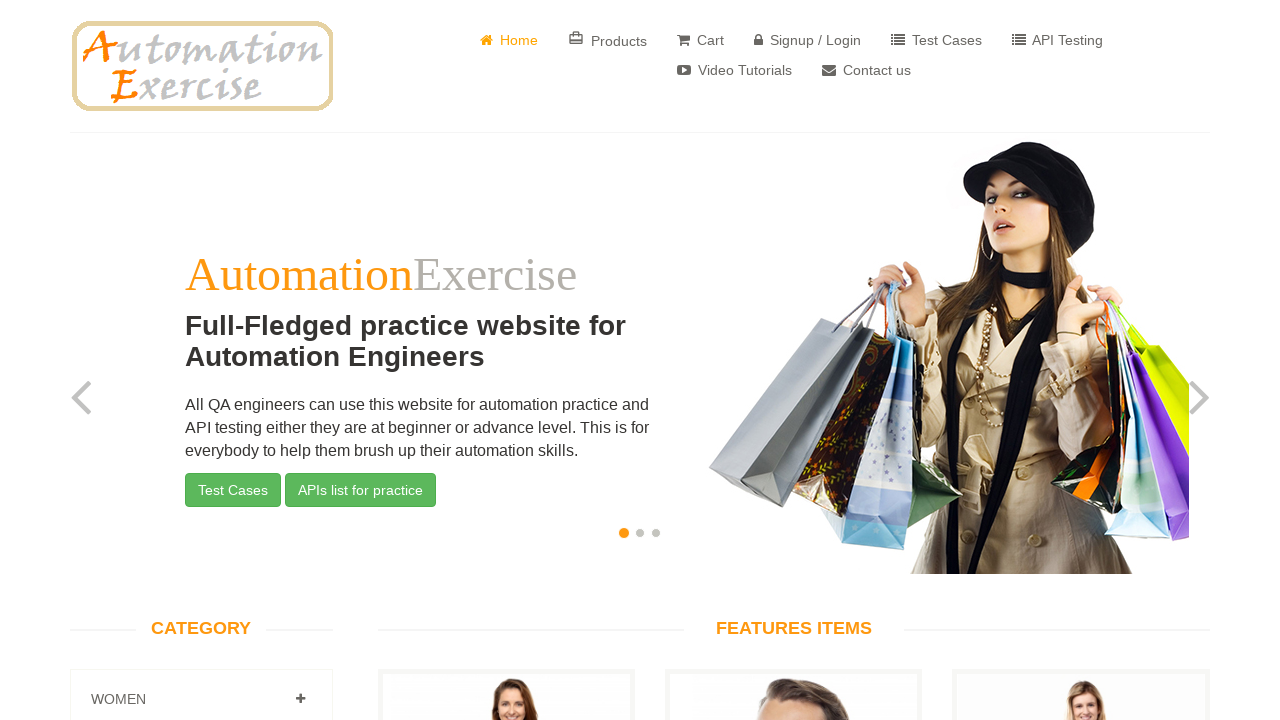

Link count verification PASSED - Found 147 links as expected
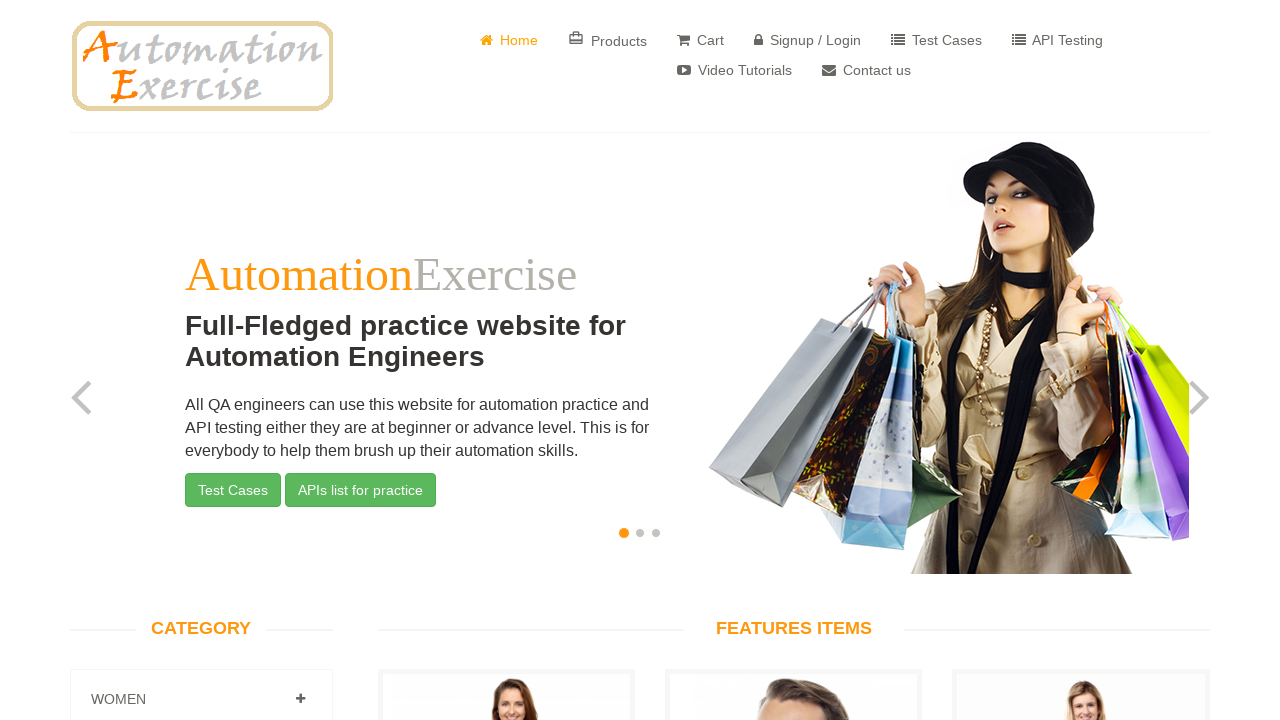

Clicked on Products link at (608, 40) on a:has-text('Products')
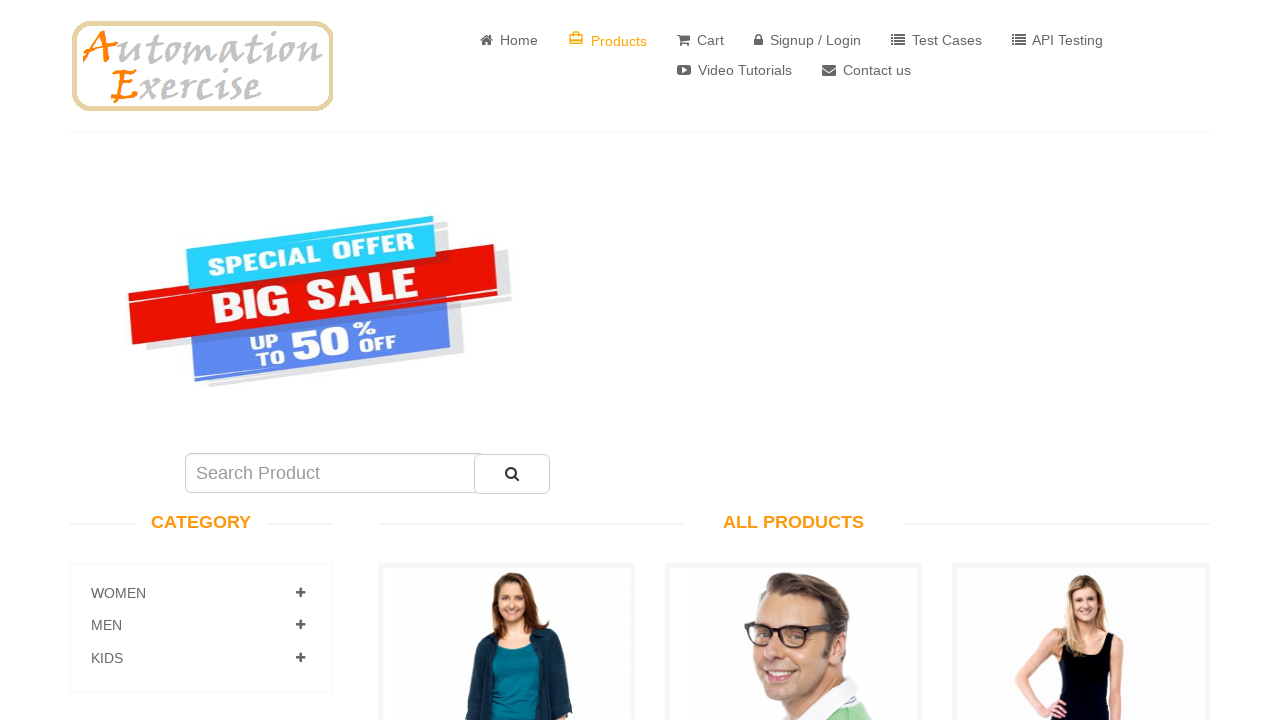

Located special offer element (#sale_image)
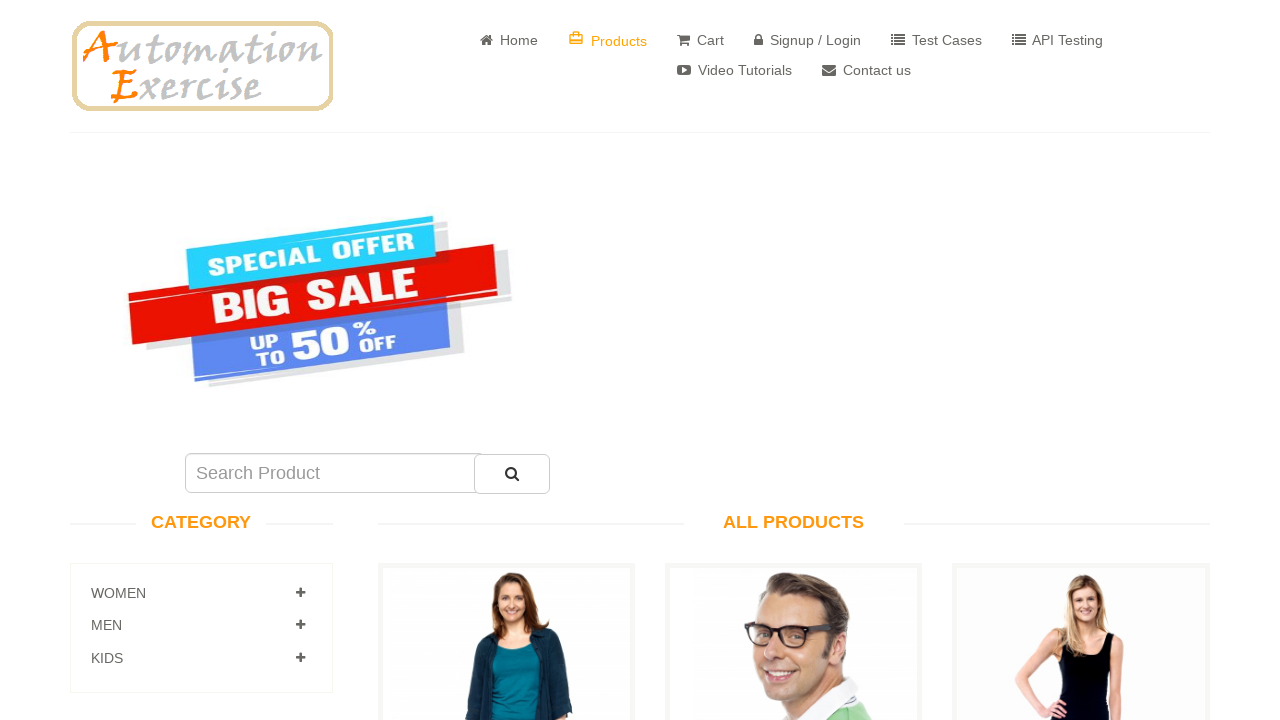

Waited for special offer element to become visible
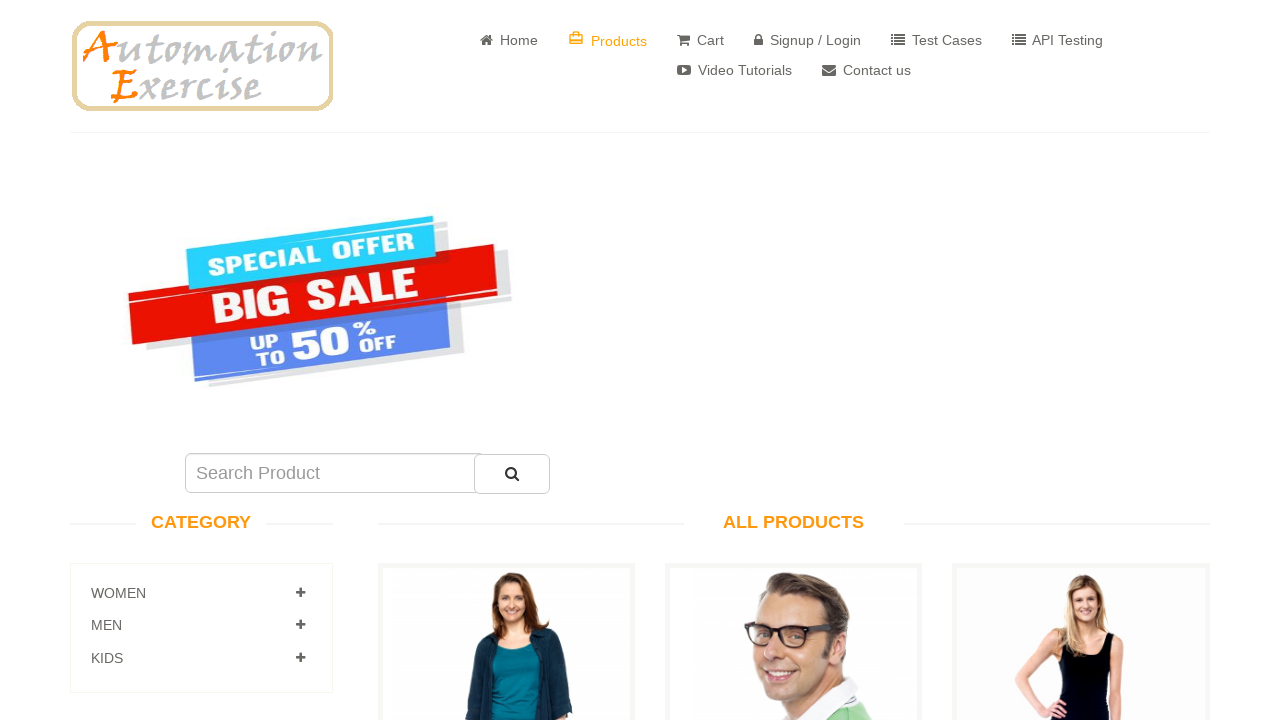

Special Offer element visibility verification PASSED
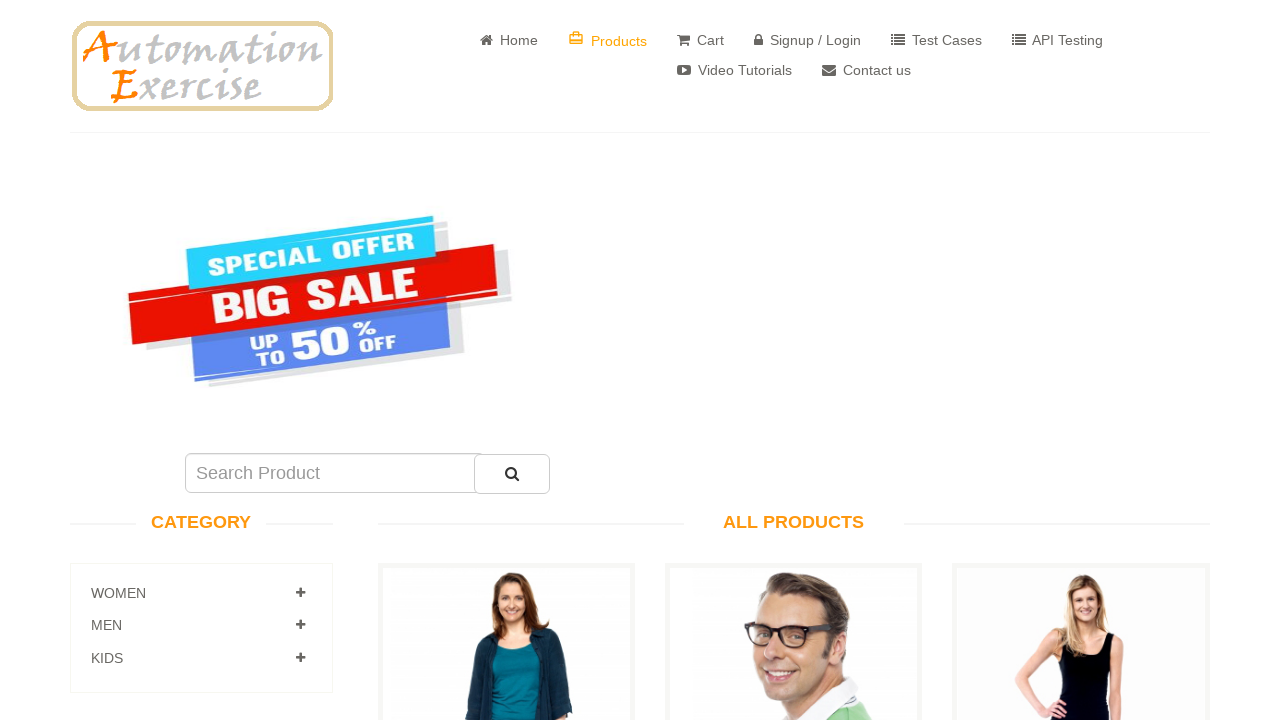

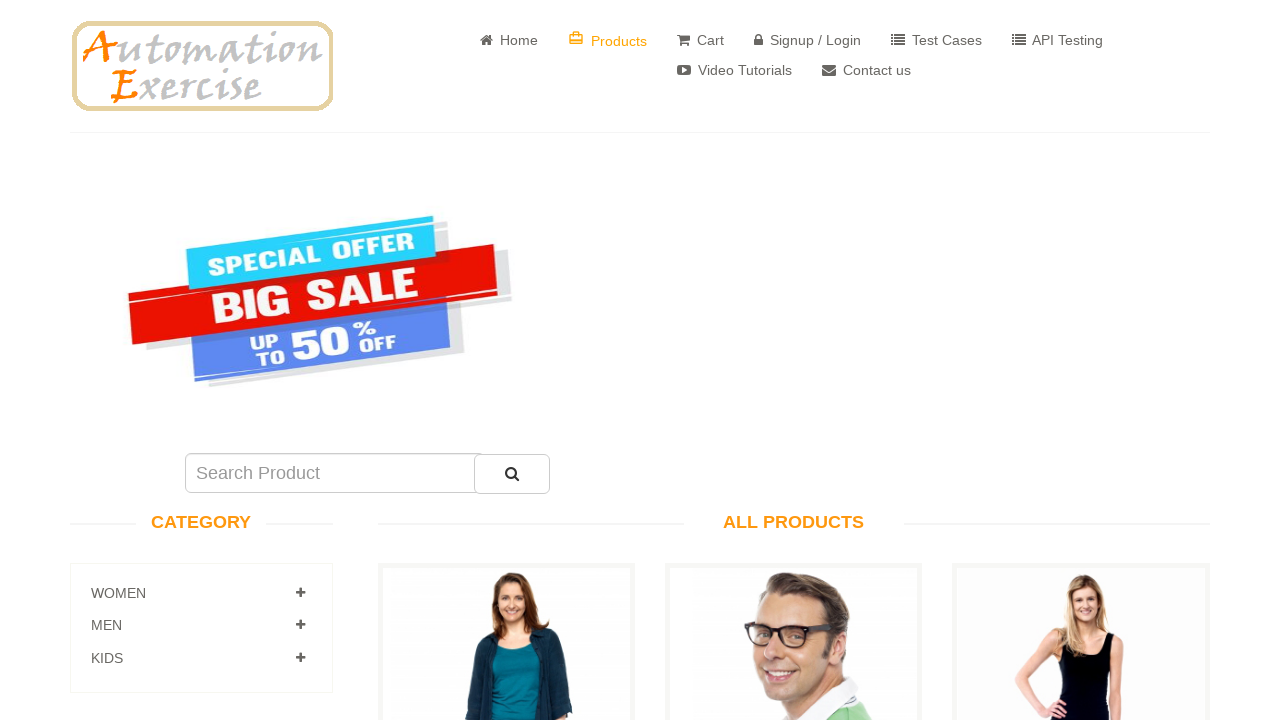